Tests a practice form by filling in subject fields with "physics" and "chemistry" using keyboard input

Starting URL: https://demoqa.com/automation-practice-form

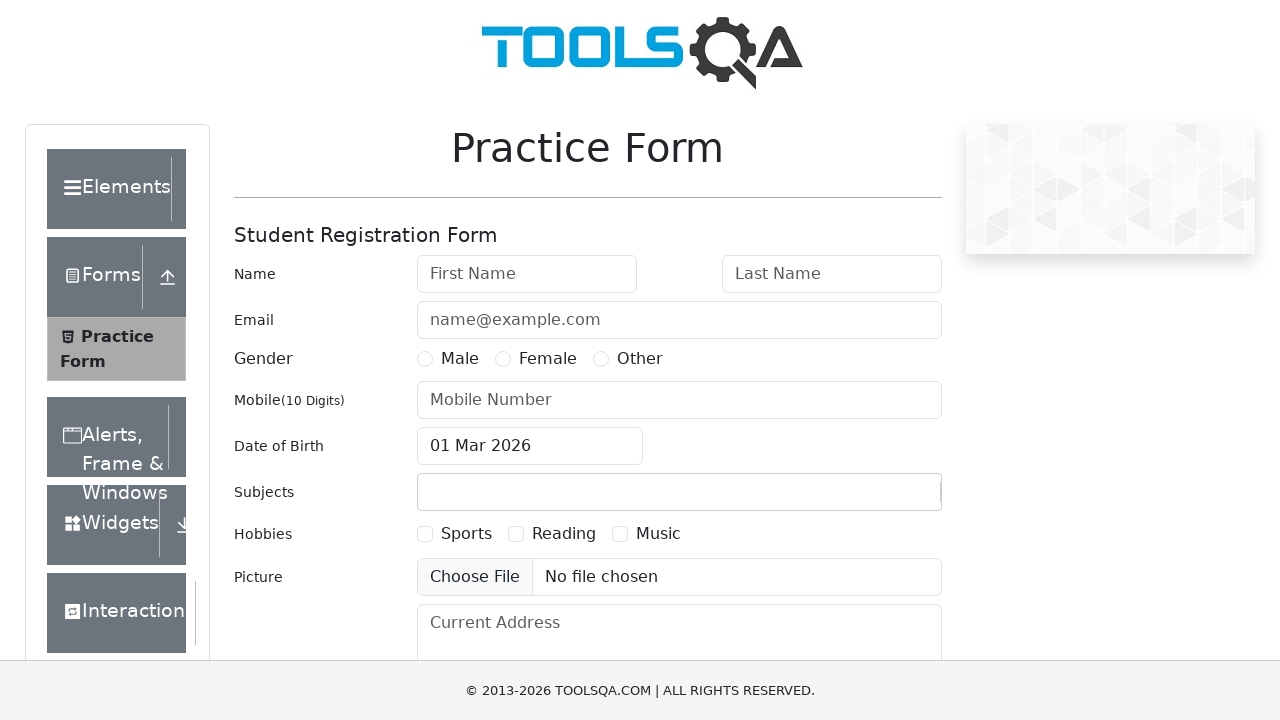

Filled subjects input field with 'physics' on #subjectsInput
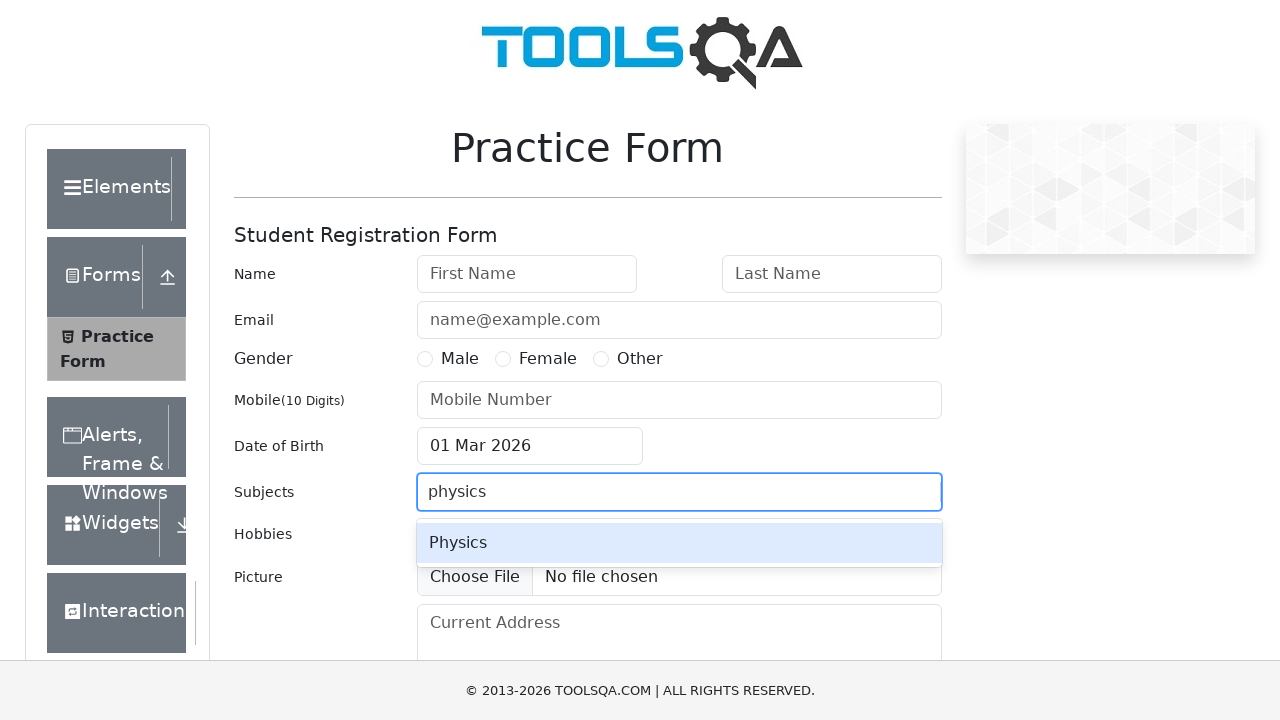

Pressed Enter to confirm physics subject on #subjectsInput
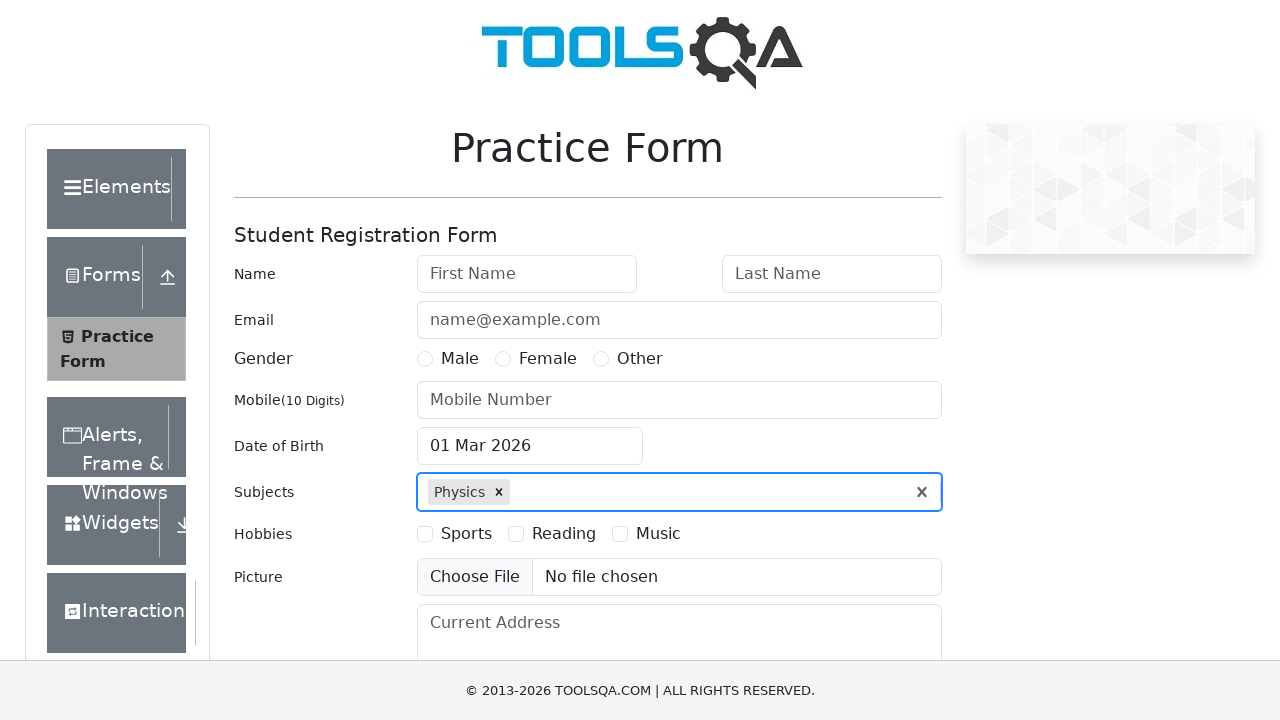

Filled subjects input field with 'chemistry' on #subjectsInput
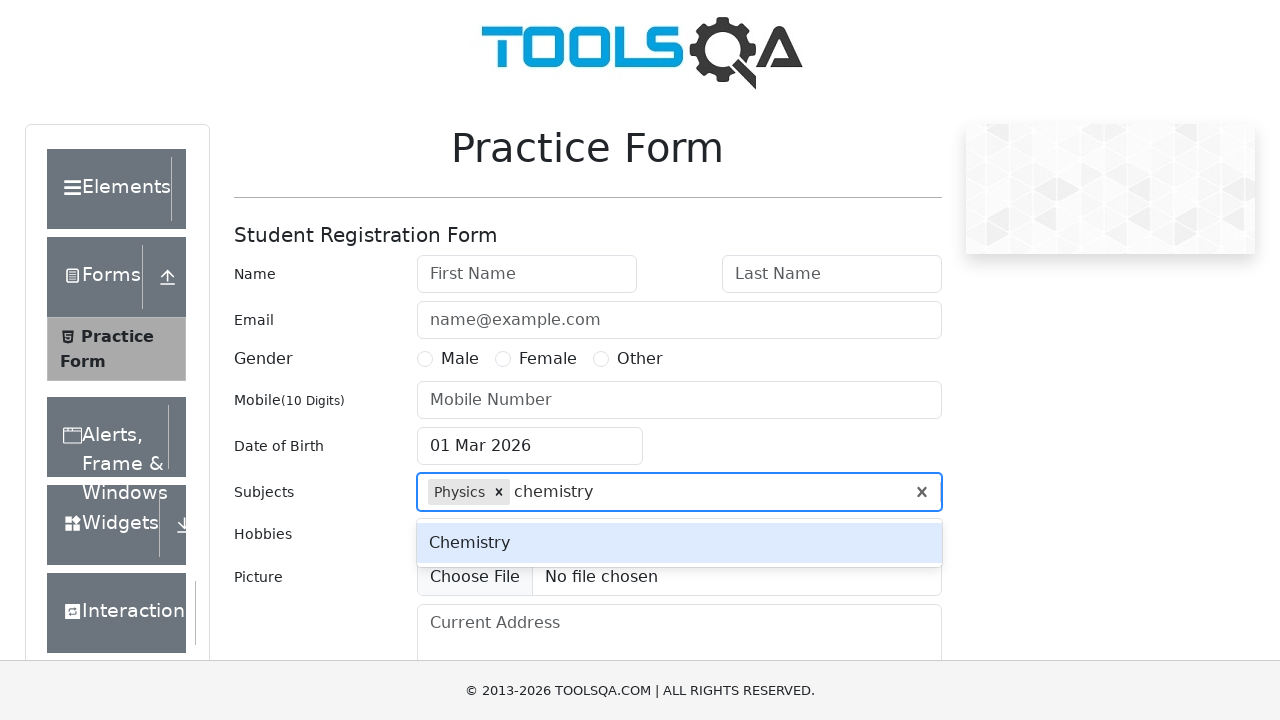

Pressed Enter to confirm chemistry subject on #subjectsInput
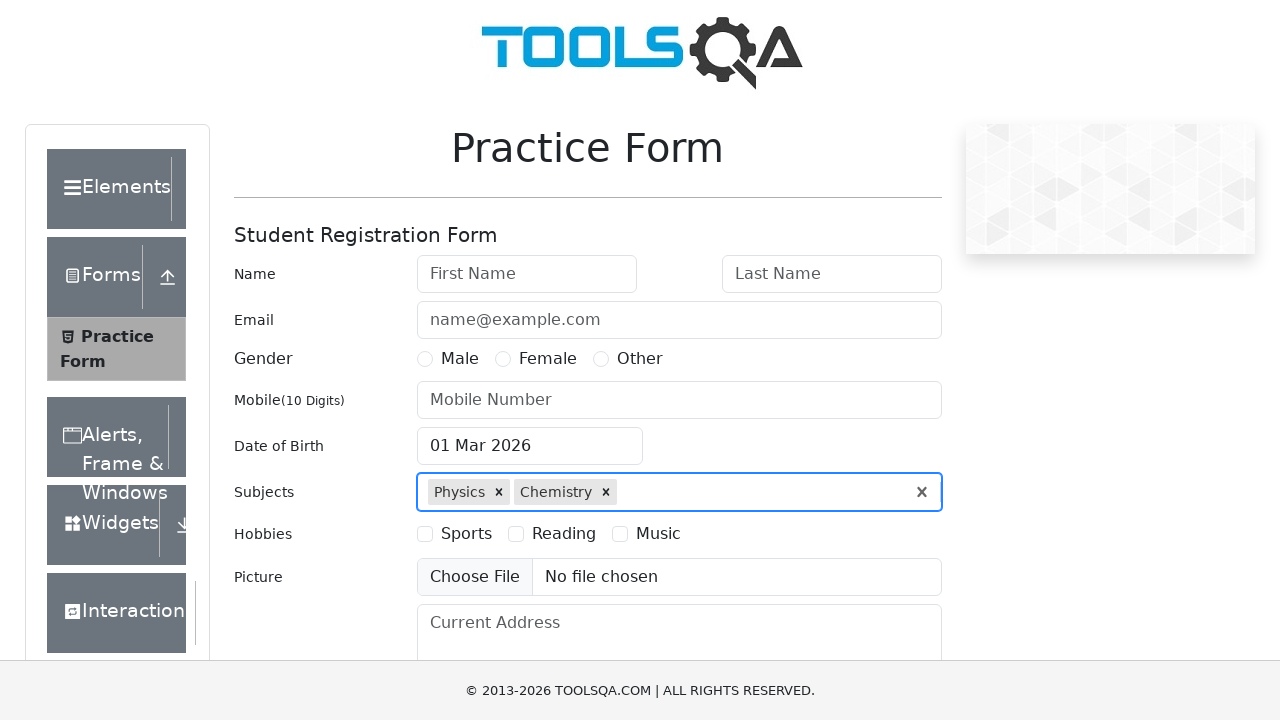

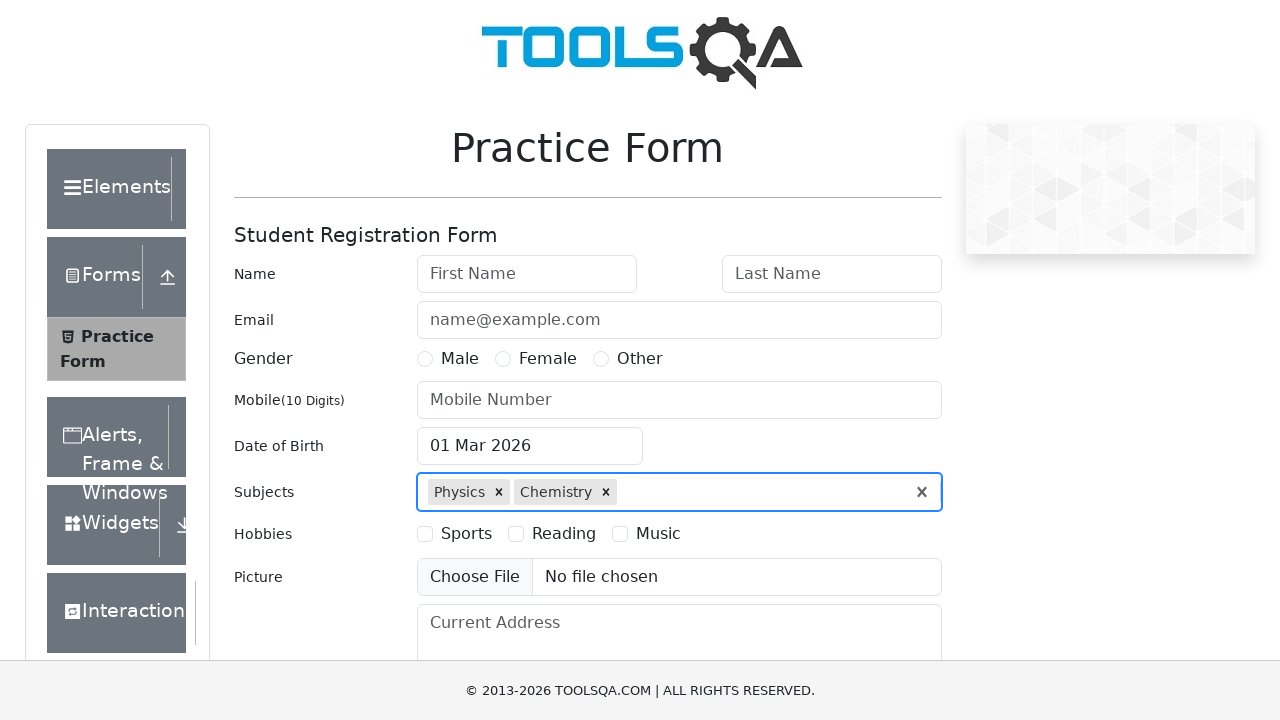